Tests checkbox functionality by checking, unchecking, and validating multiple checkbox states

Starting URL: https://rahulshettyacademy.com/AutomationPractice

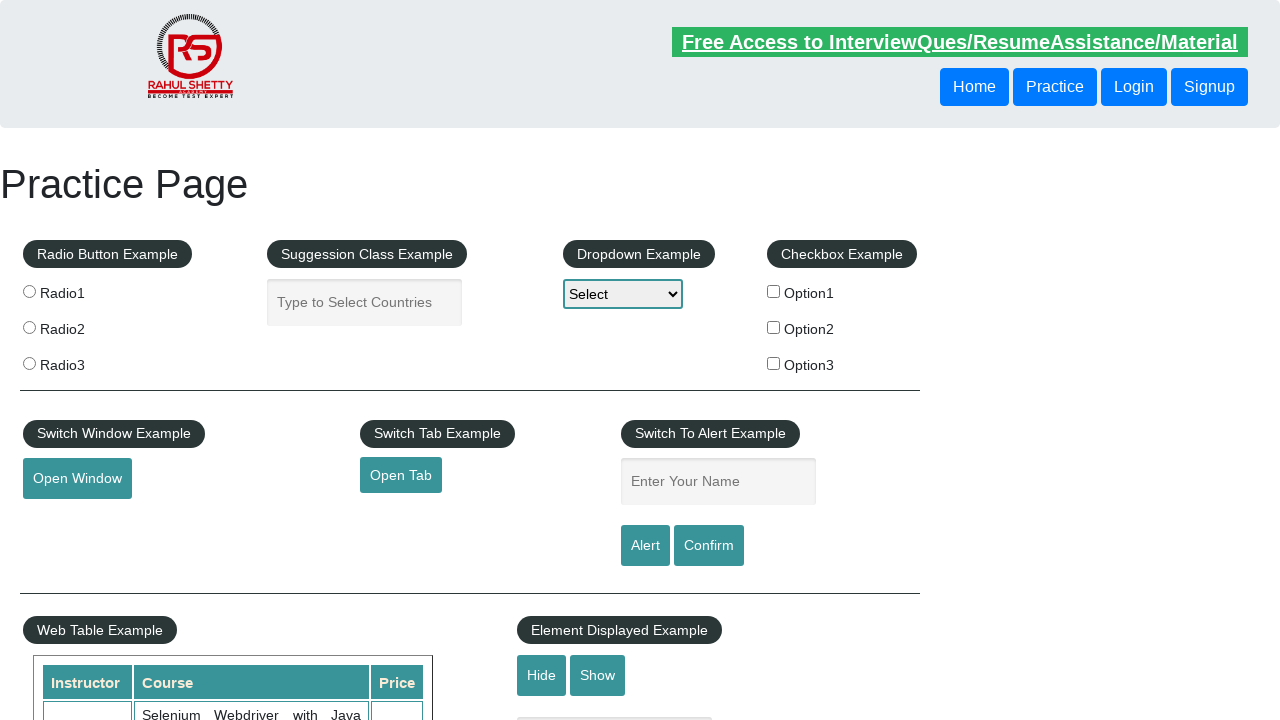

Checked first checkbox (checkBoxOption1) at (774, 291) on #checkBoxOption1
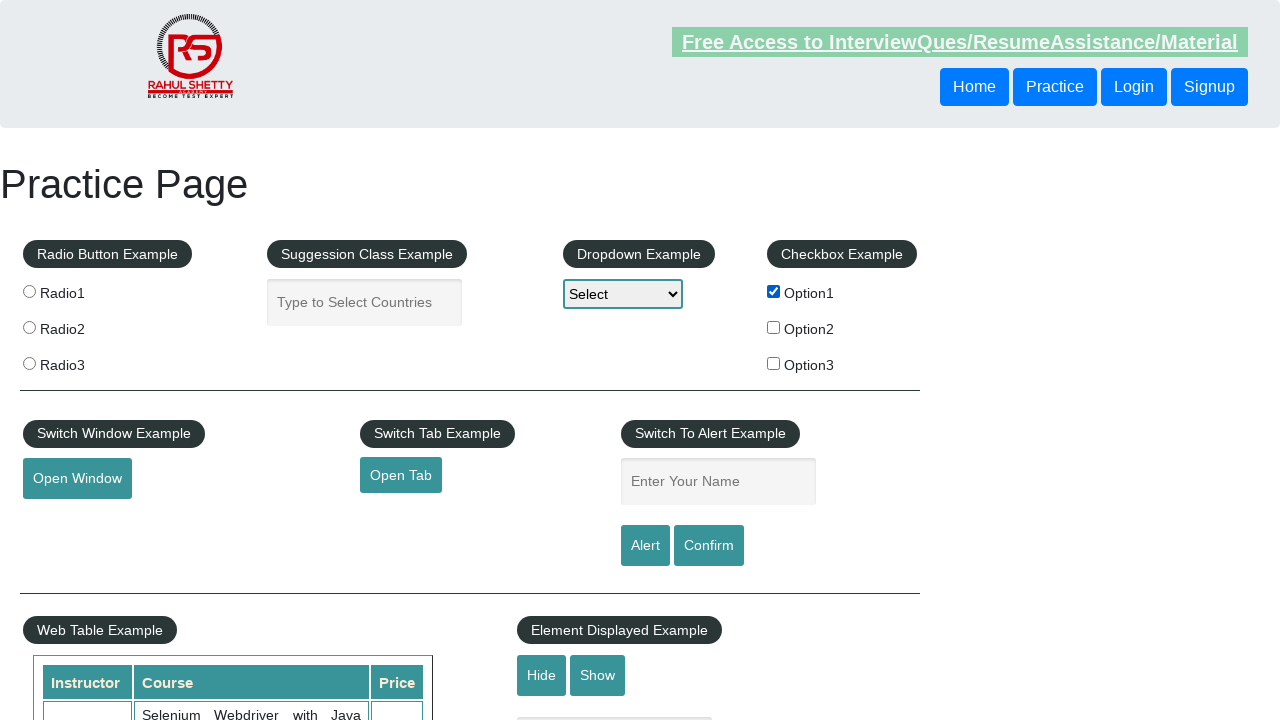

Verified first checkbox is checked
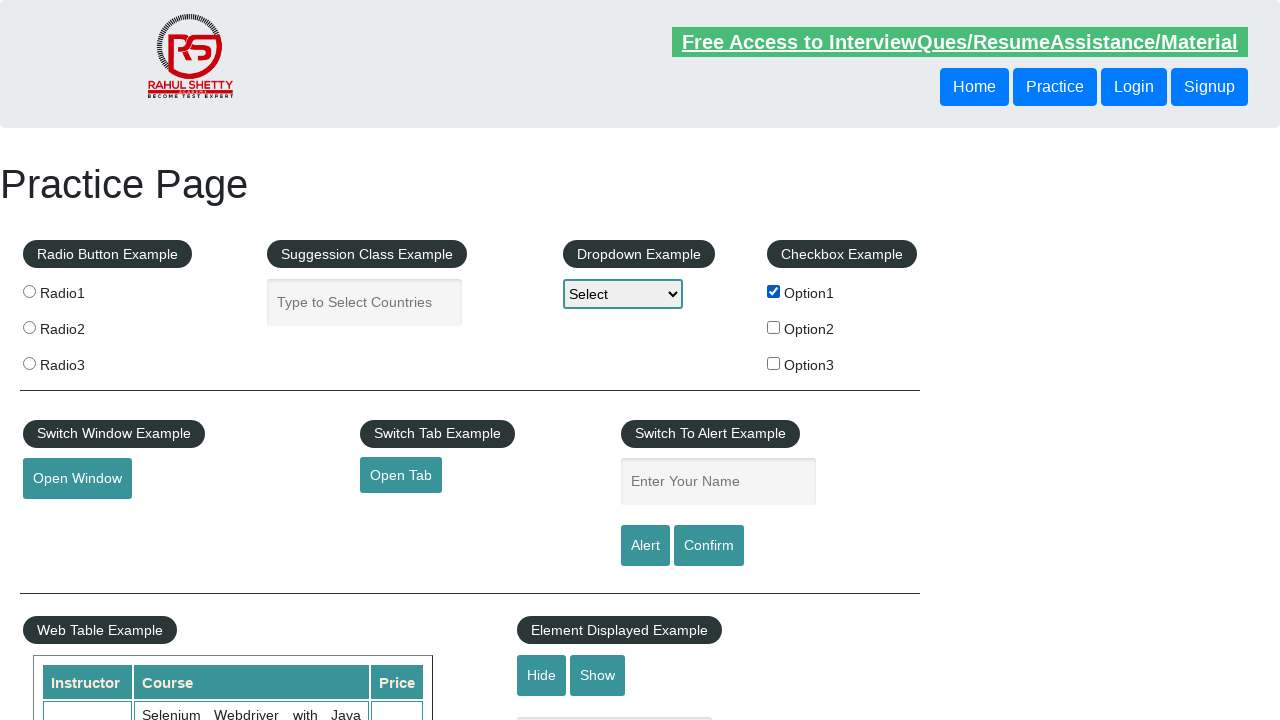

Verified second checkbox is not checked
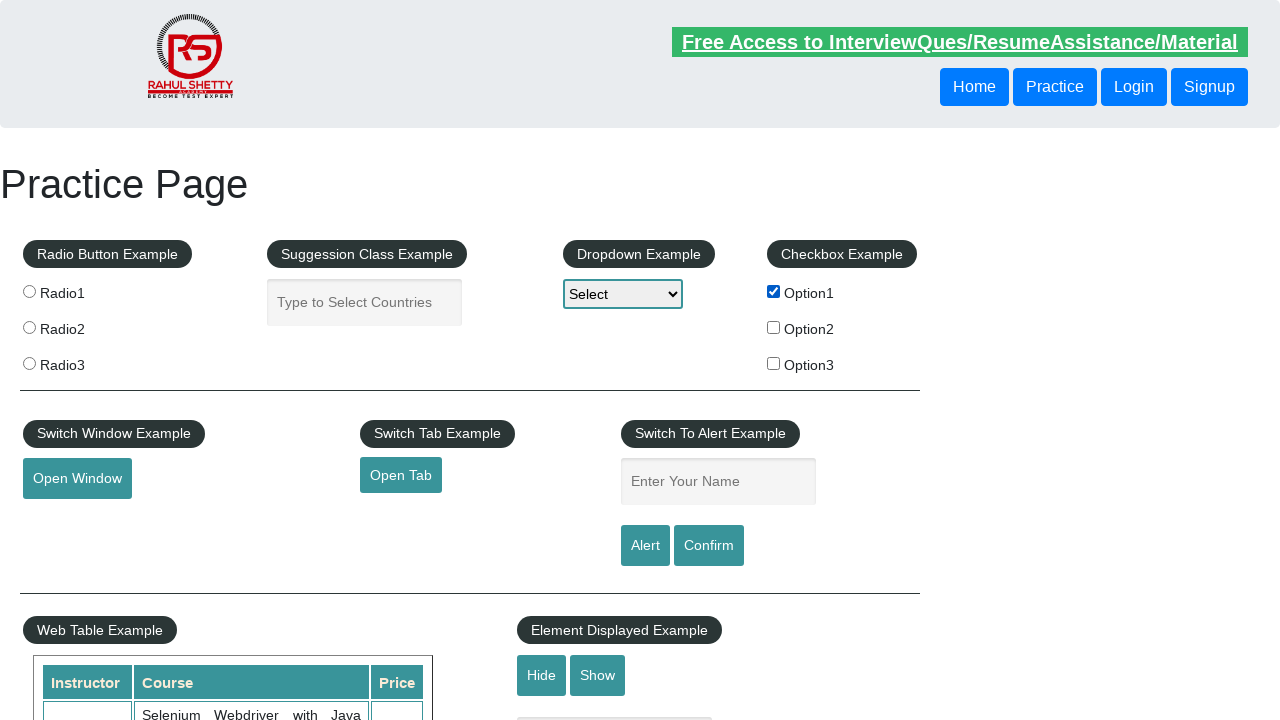

Checked third checkbox (checkBoxOption3) at (774, 363) on #checkBoxOption3
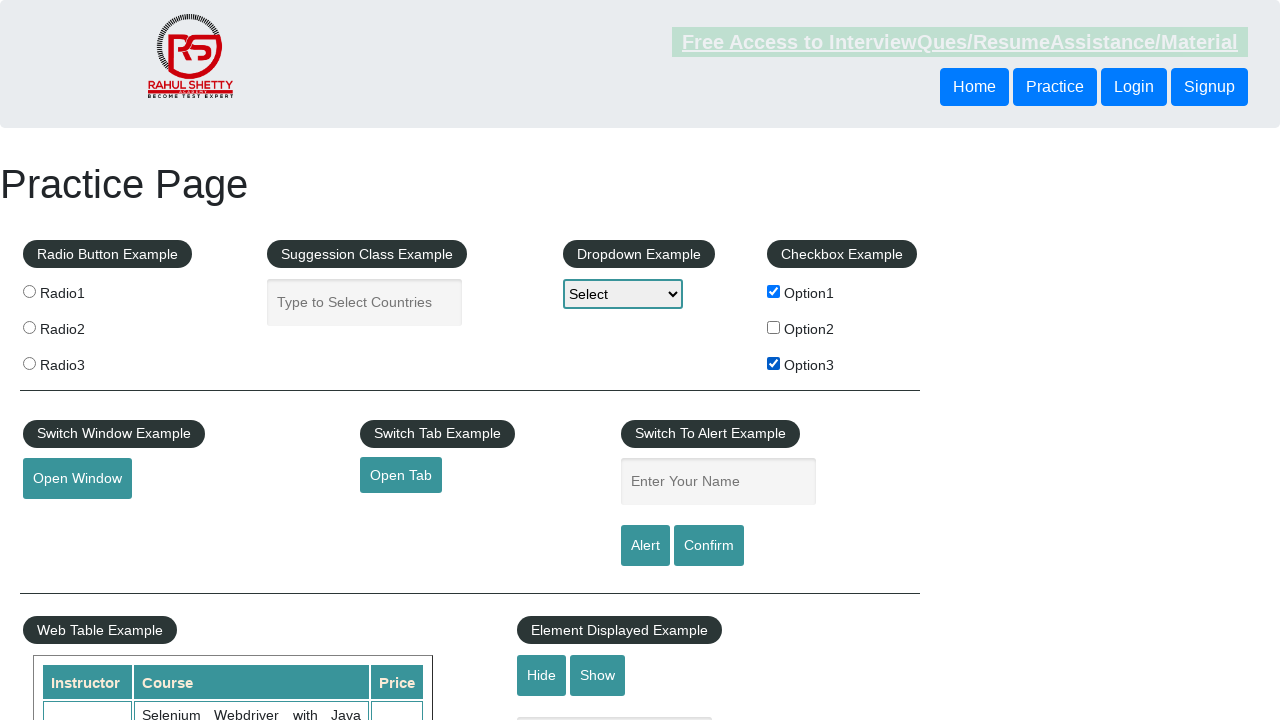

Verified third checkbox is checked
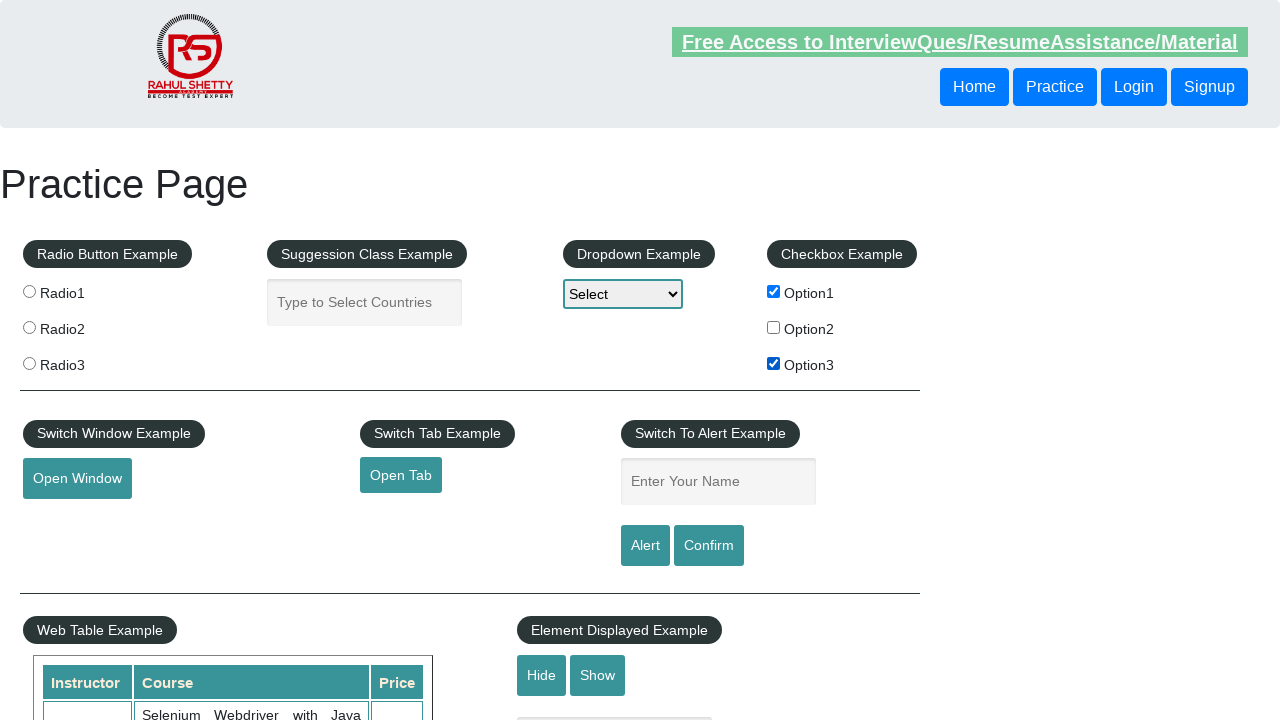

Unchecked third checkbox (checkBoxOption3) at (774, 363) on #checkBoxOption3
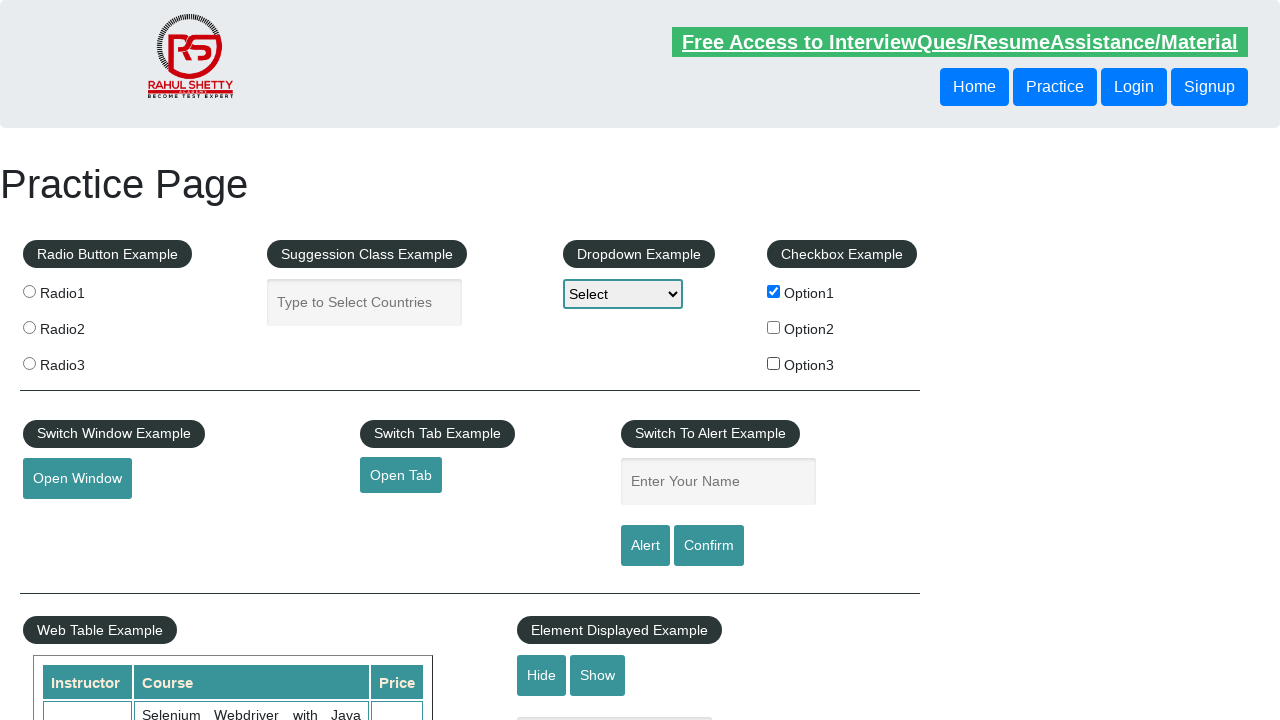

Verified third checkbox is now unchecked
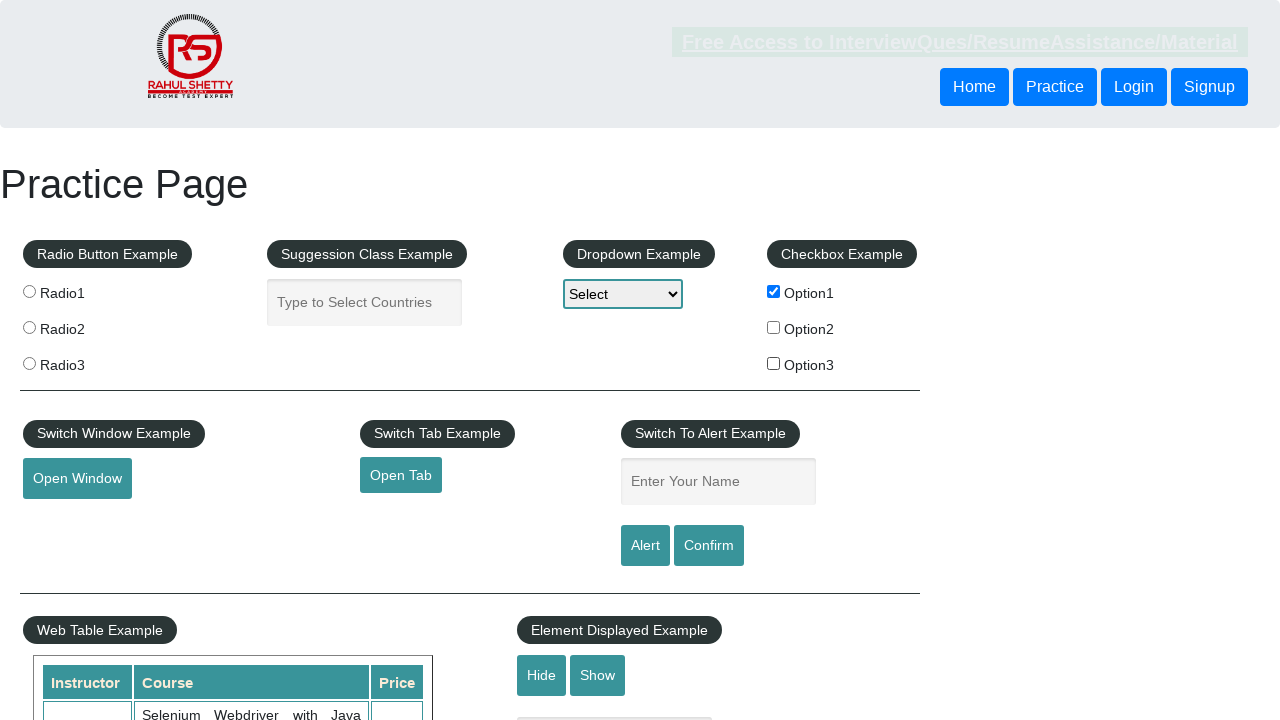

Checked checkbox with value 'option2' at (774, 327) on input[value='option2']
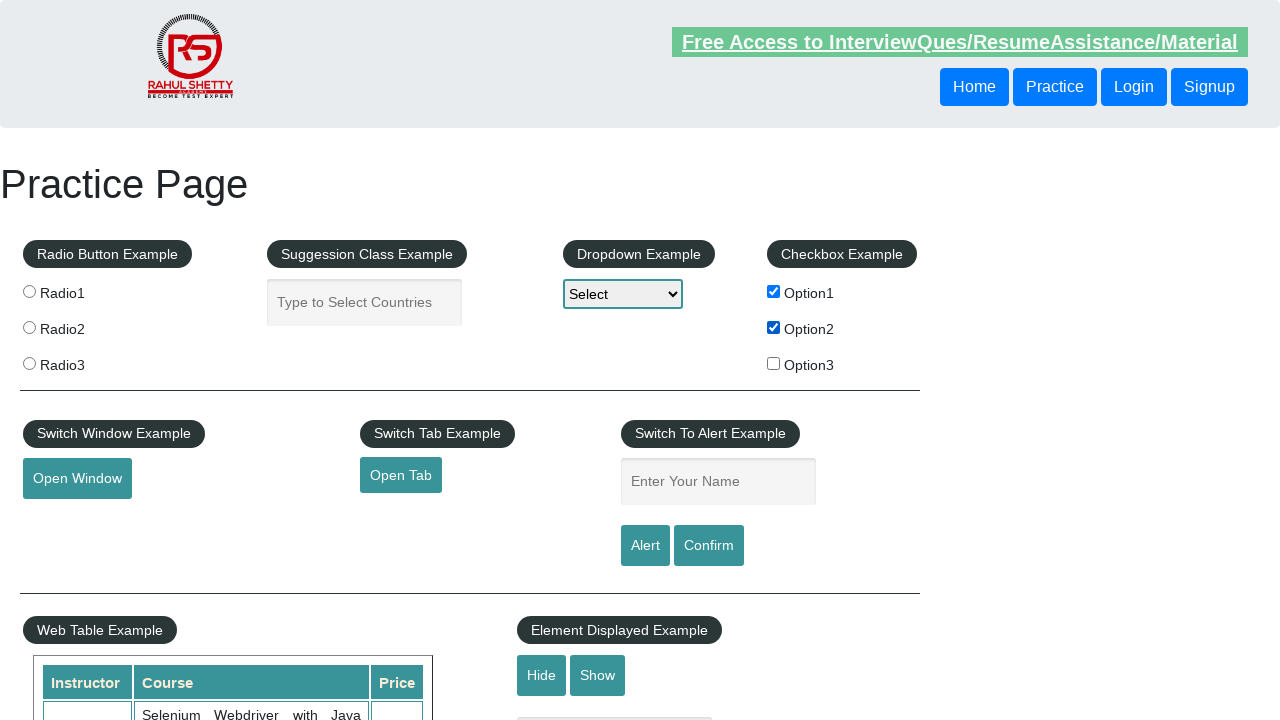

Checked checkbox with value 'option3' at (774, 363) on input[value='option3']
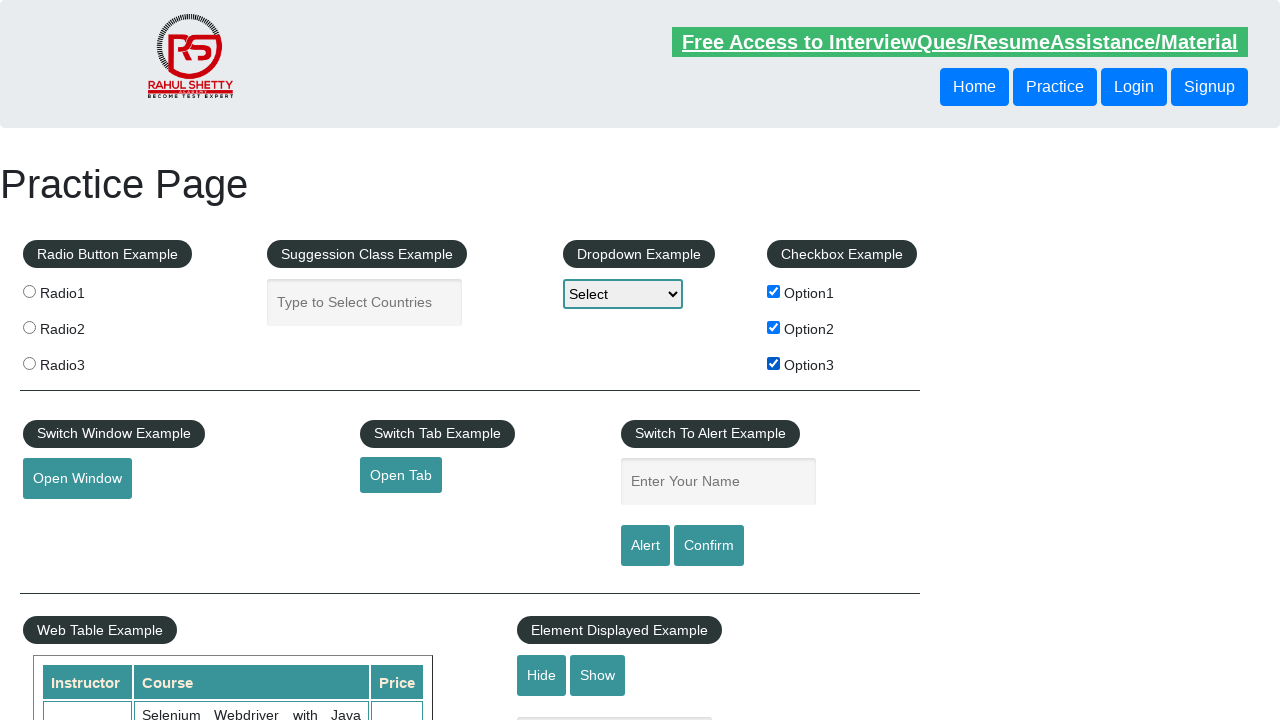

Unchecked checkbox with value 'option1' at (774, 291) on input[value='option1']
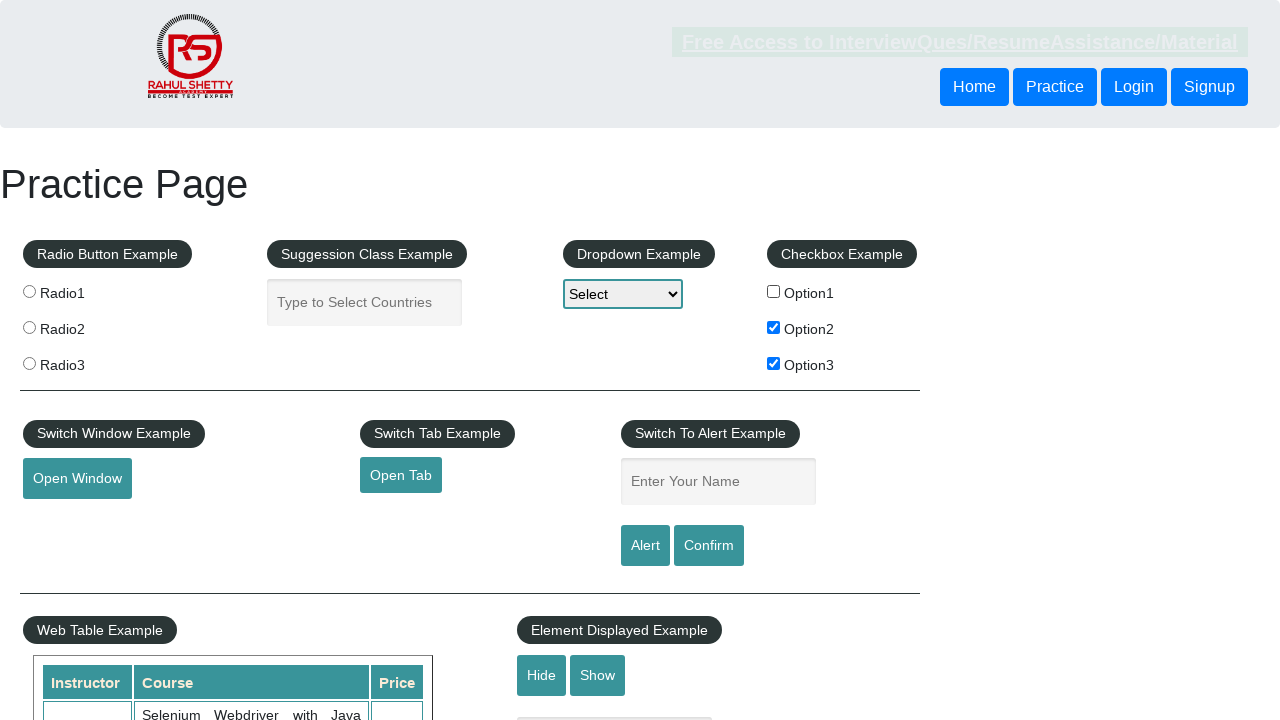

Unchecked checkbox with value 'option2' at (774, 327) on input[value='option2']
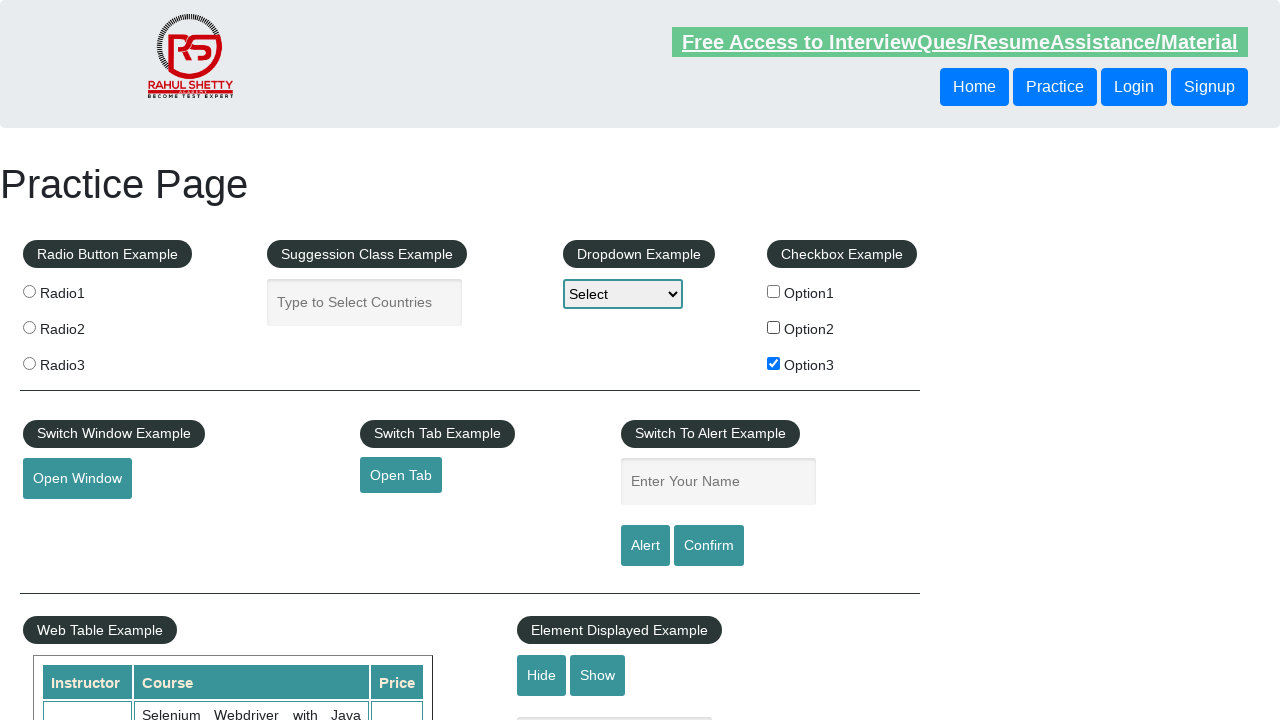

Unchecked checkbox with value 'option3' at (774, 363) on input[value='option3']
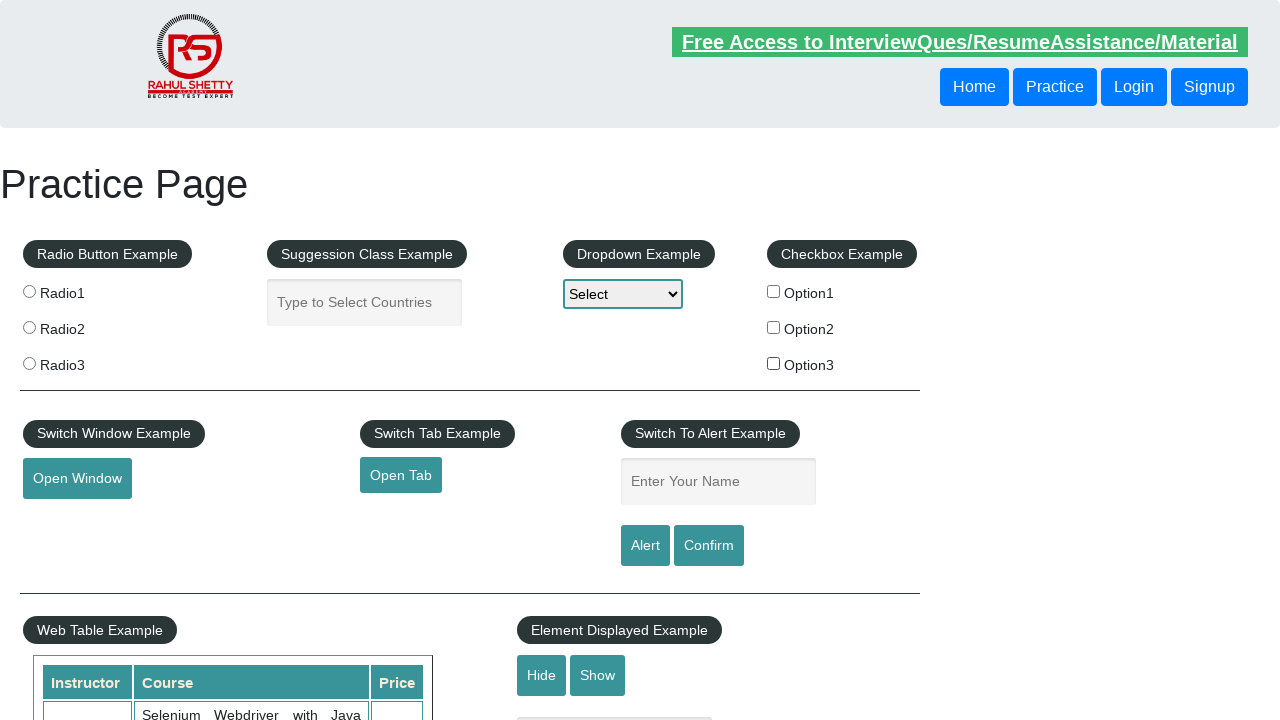

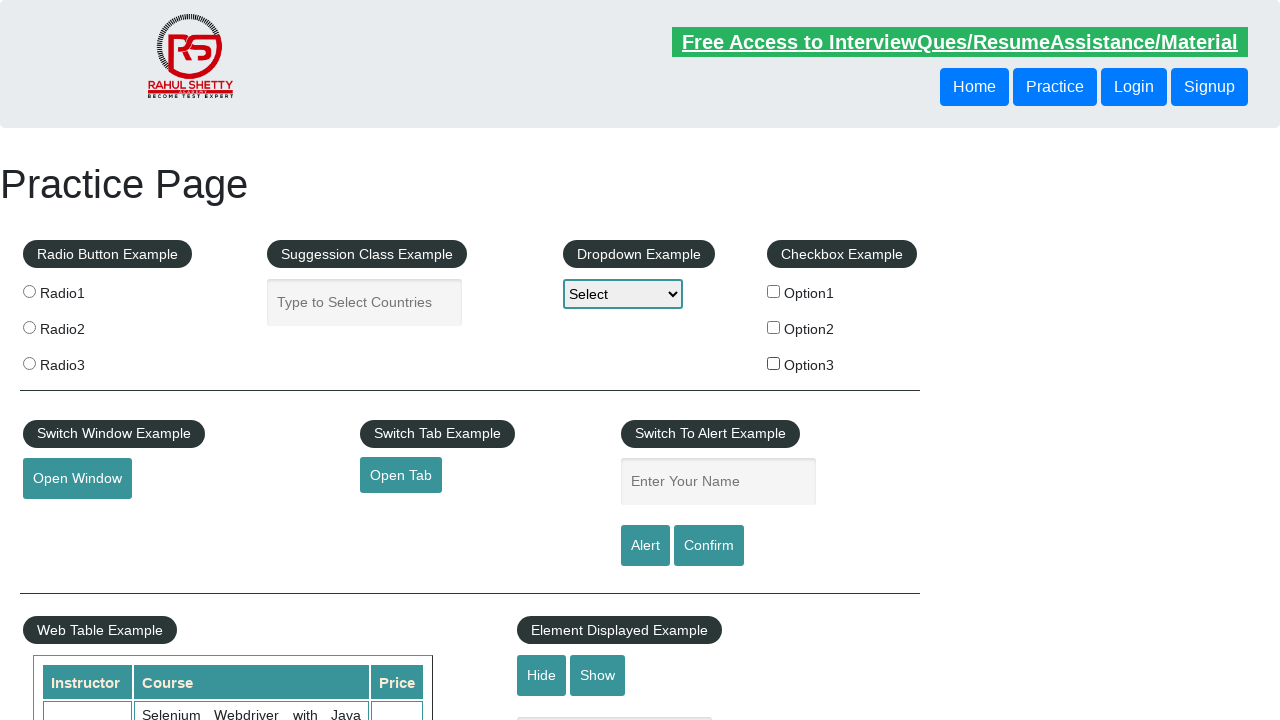